Tests marking all todo items as completed using the toggle all checkbox

Starting URL: https://demo.playwright.dev/todomvc

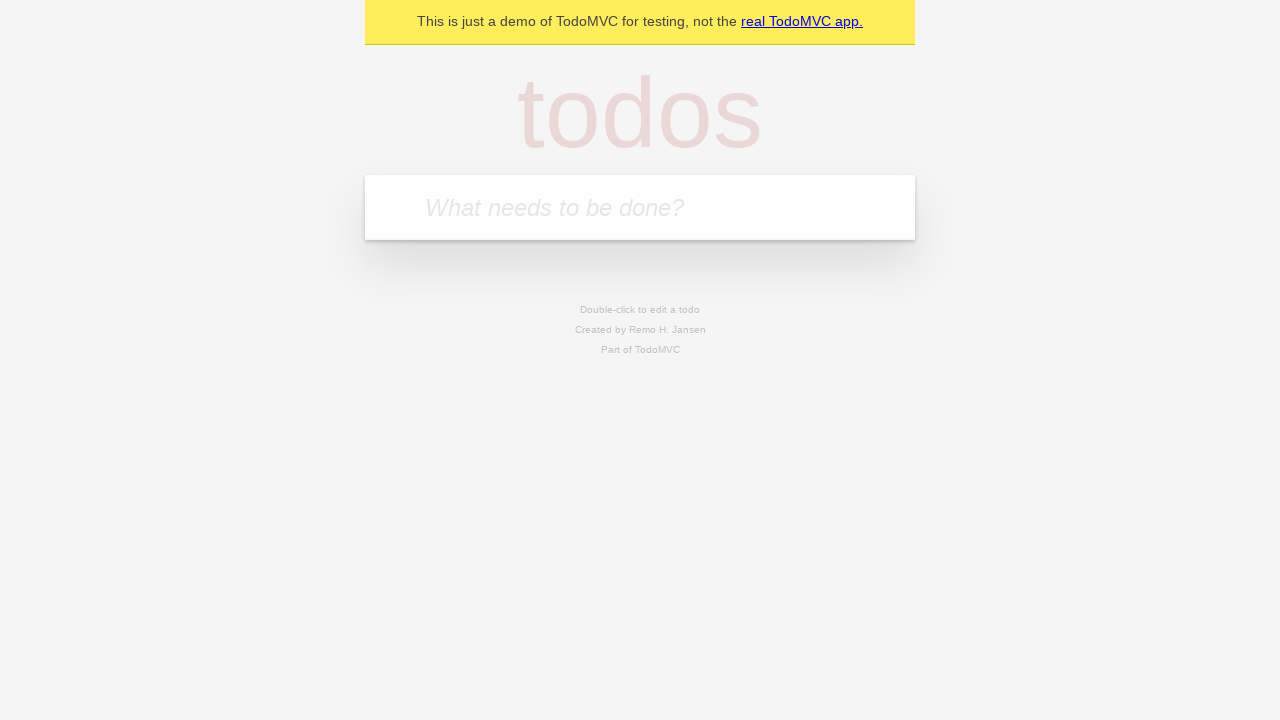

Filled first todo item with 'buy some cheese' on internal:attr=[placeholder="What needs to be done?"i]
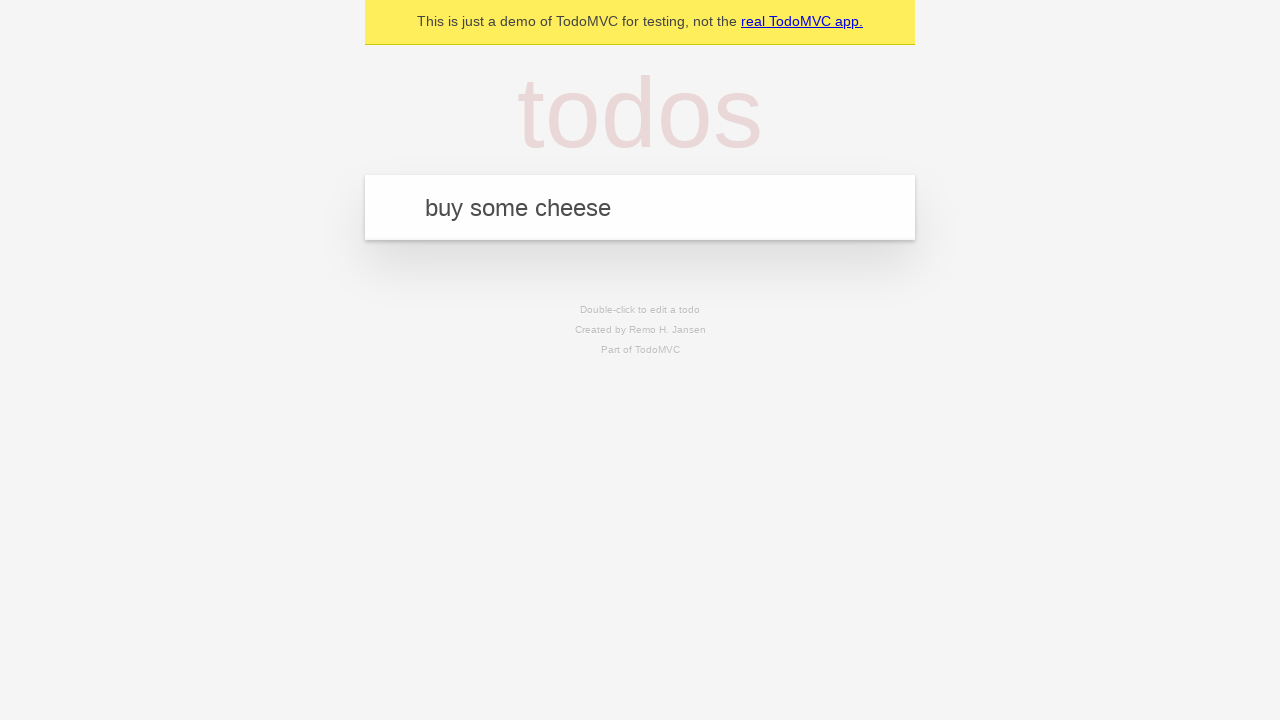

Pressed Enter to add first todo item on internal:attr=[placeholder="What needs to be done?"i]
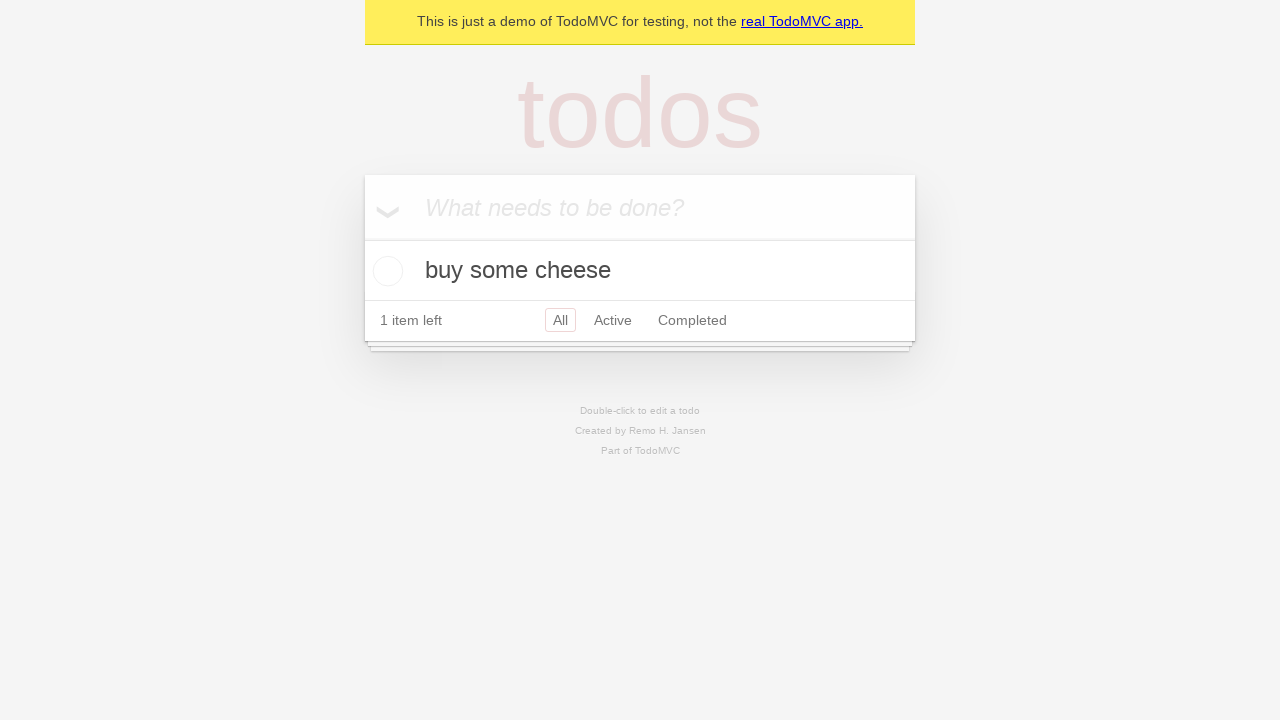

Filled second todo item with 'feed the cat' on internal:attr=[placeholder="What needs to be done?"i]
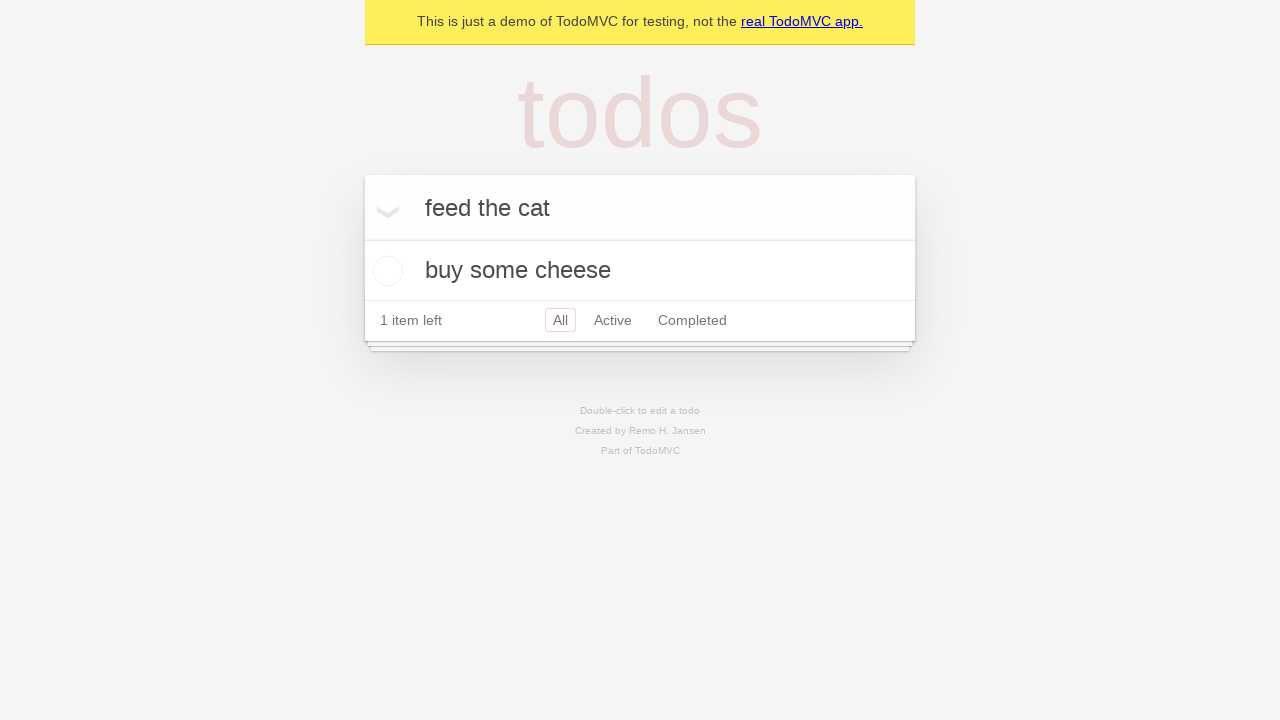

Pressed Enter to add second todo item on internal:attr=[placeholder="What needs to be done?"i]
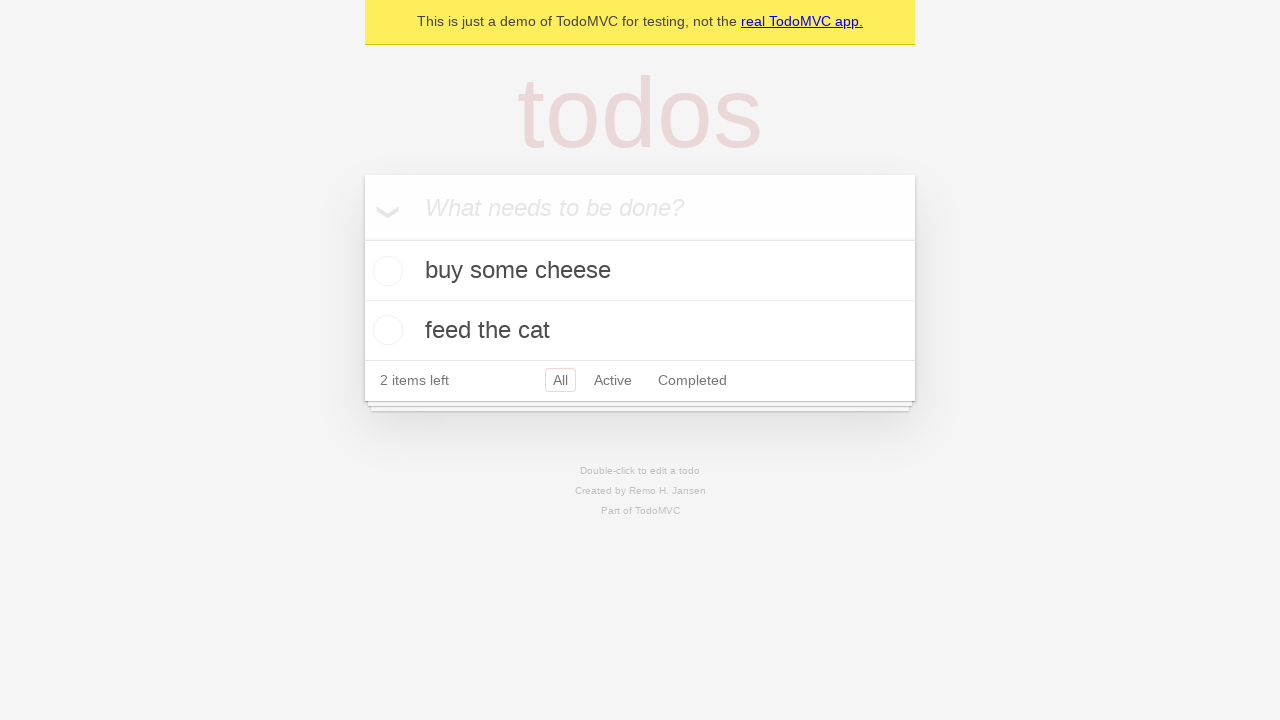

Filled third todo item with 'book a doctors appointment' on internal:attr=[placeholder="What needs to be done?"i]
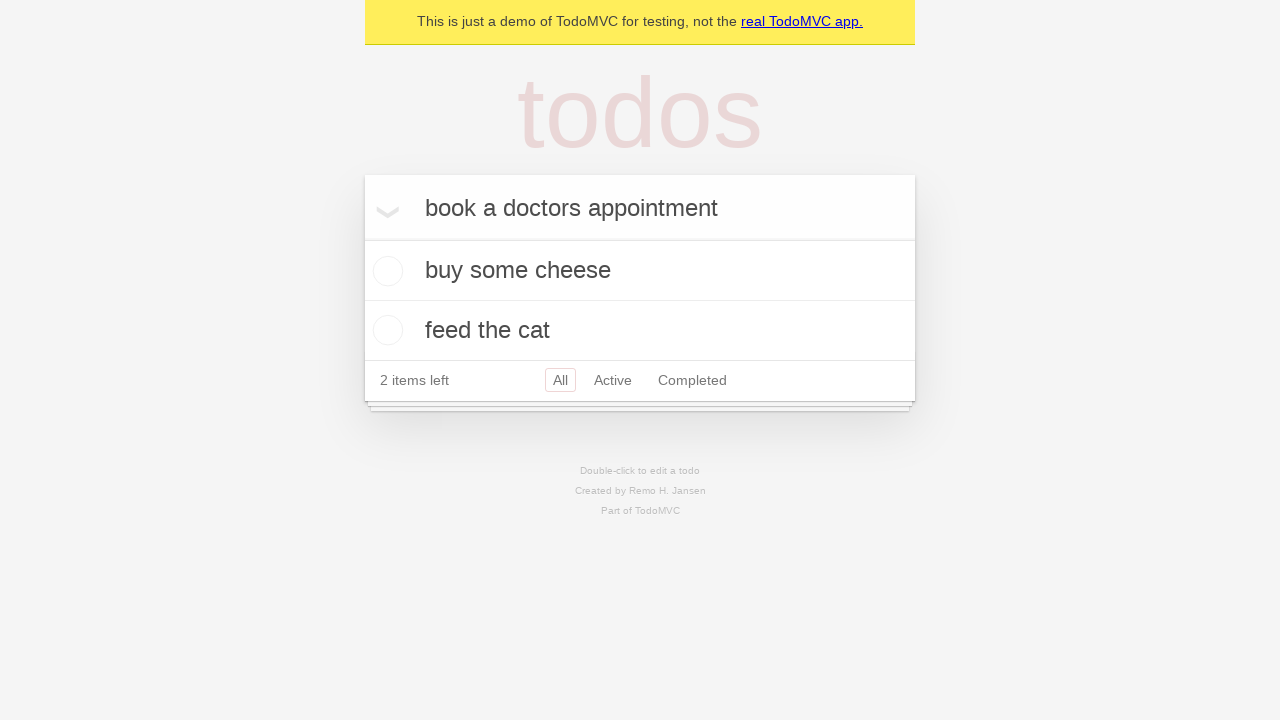

Pressed Enter to add third todo item on internal:attr=[placeholder="What needs to be done?"i]
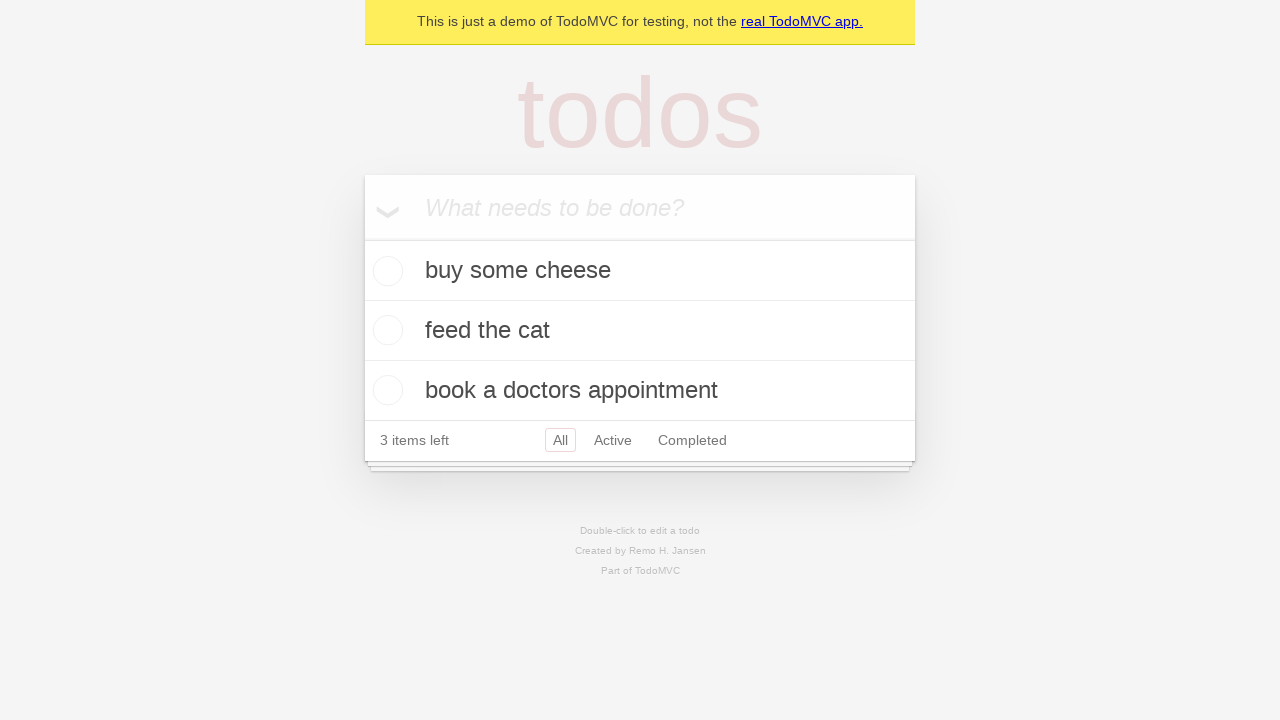

Checked 'Mark all as complete' checkbox to mark all todo items as completed at (362, 238) on internal:label="Mark all as complete"i
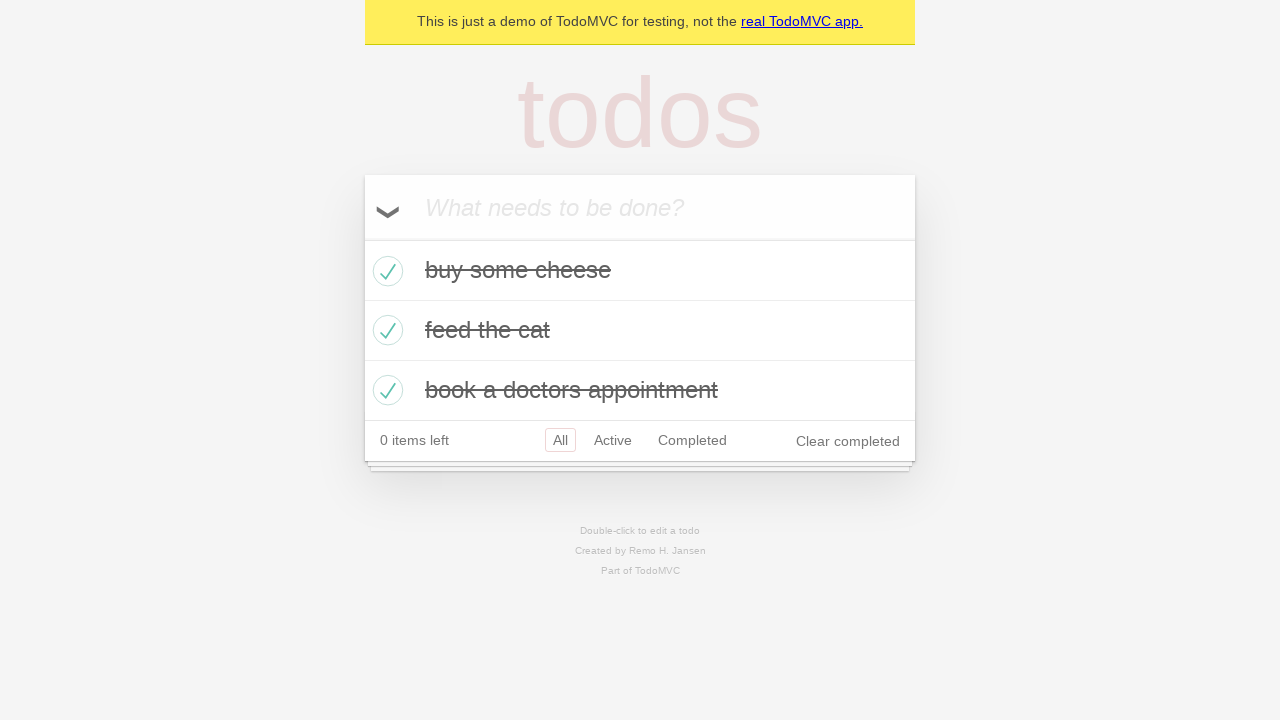

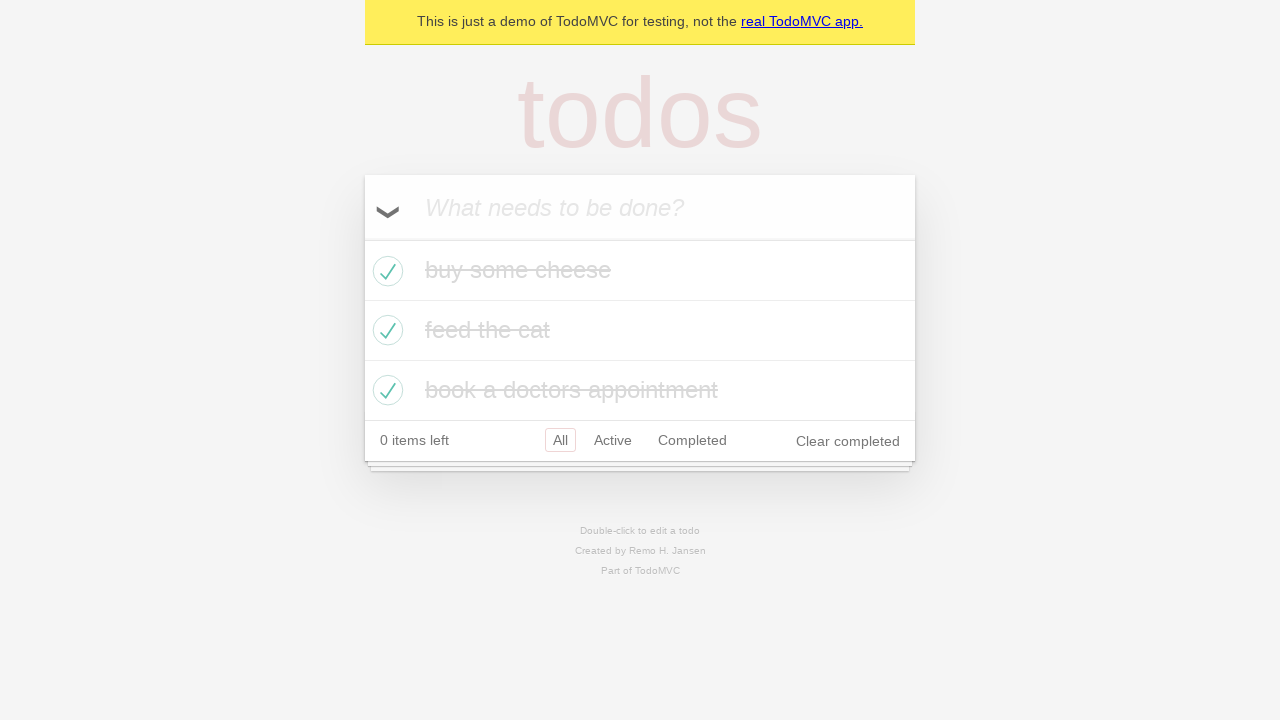